Tests the 'Due' column sort functionality by clicking the column header and verifying the table rows are sorted in ascending order based on the Due column values.

Starting URL: http://the-internet.herokuapp.com/tables

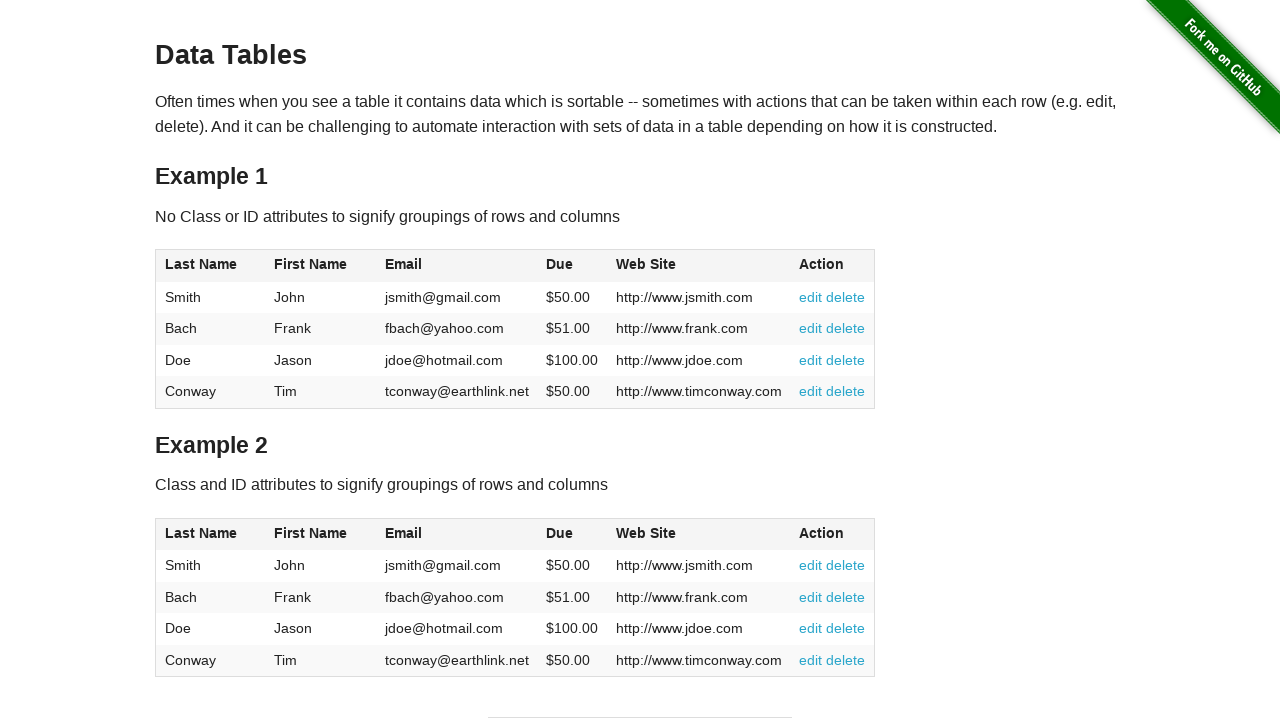

Clicked Due column header to sort at (572, 266) on #table1 thead tr th:nth-of-type(4)
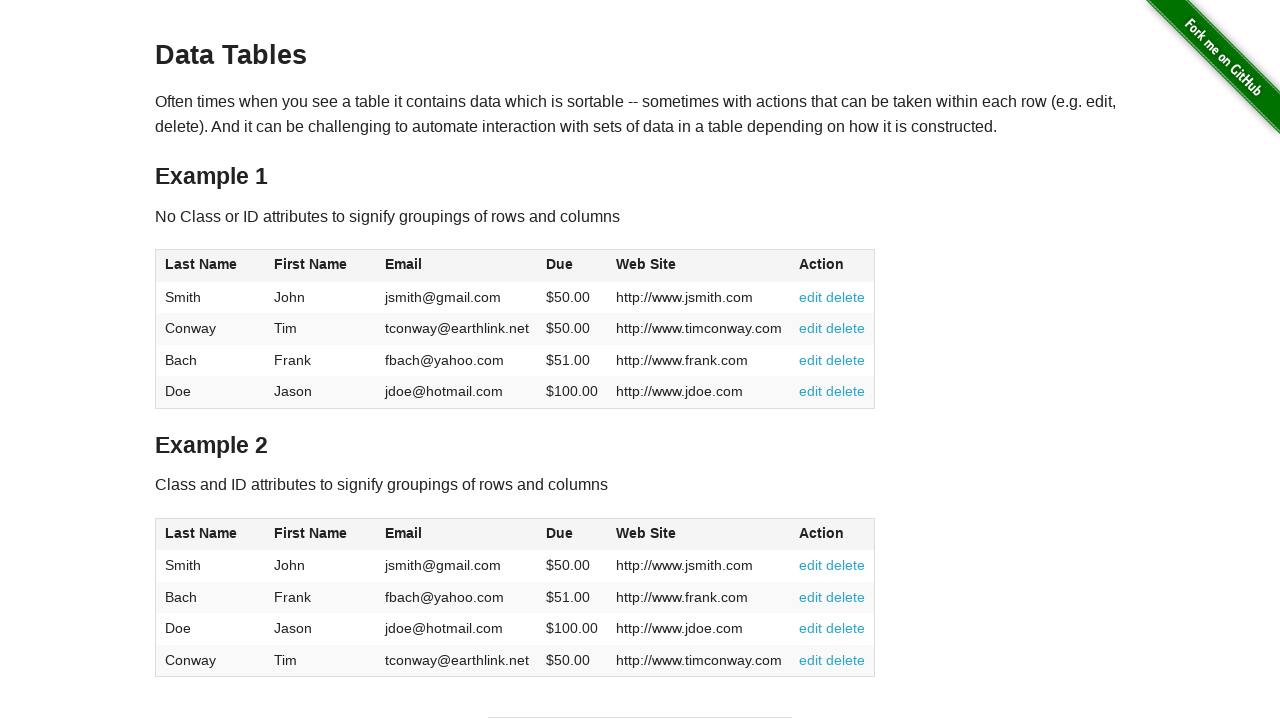

Table rows loaded and ready for verification
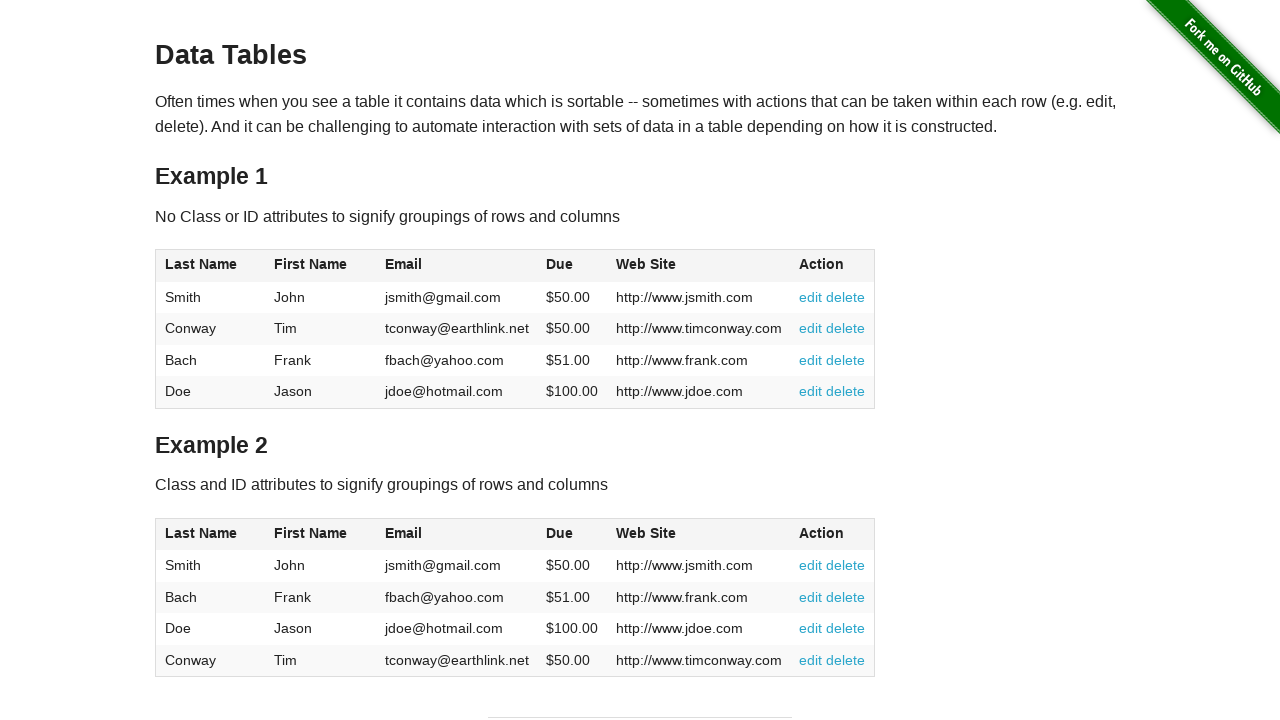

Retrieved all Due column elements from table
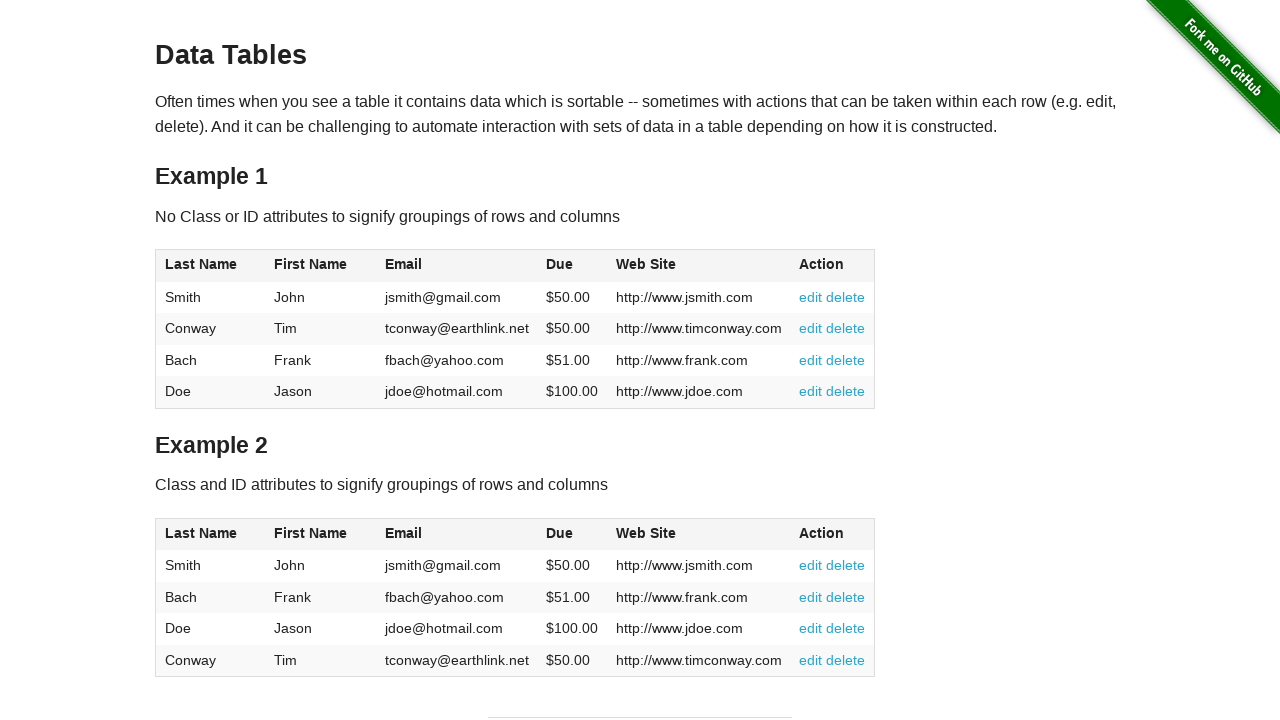

Extracted and converted Due values to floats
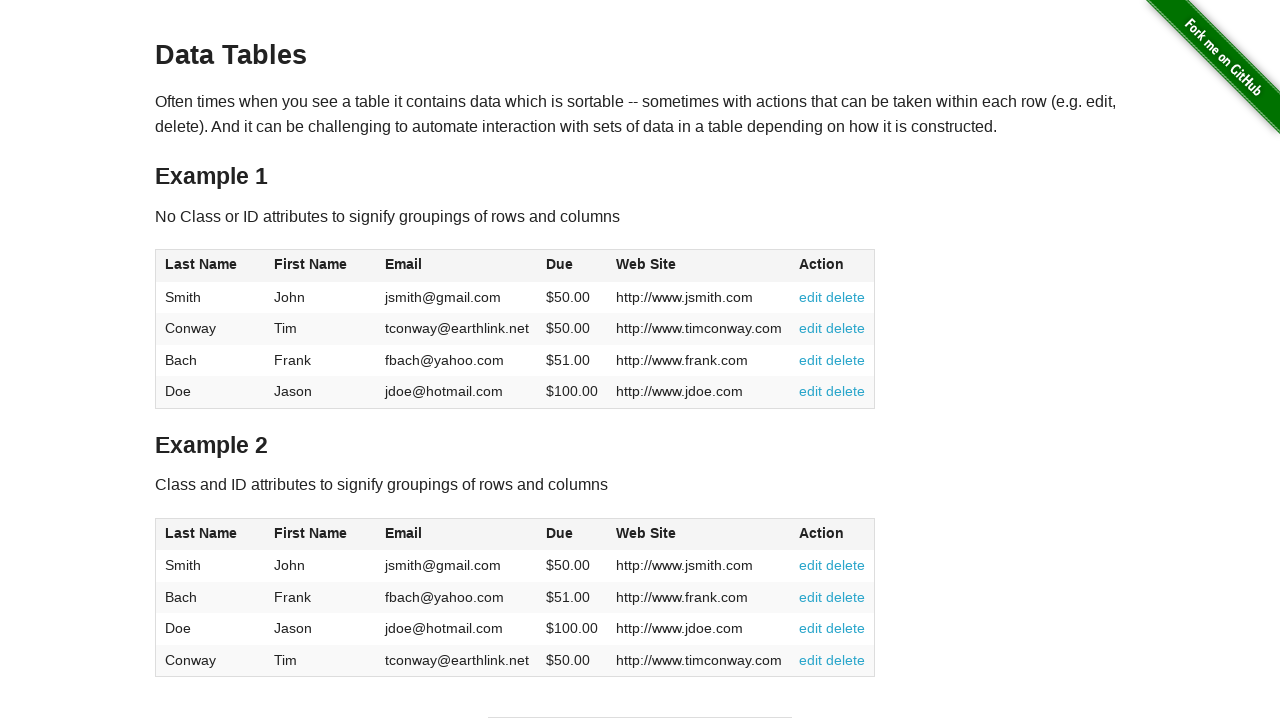

Verified all Due column values are sorted in ascending order
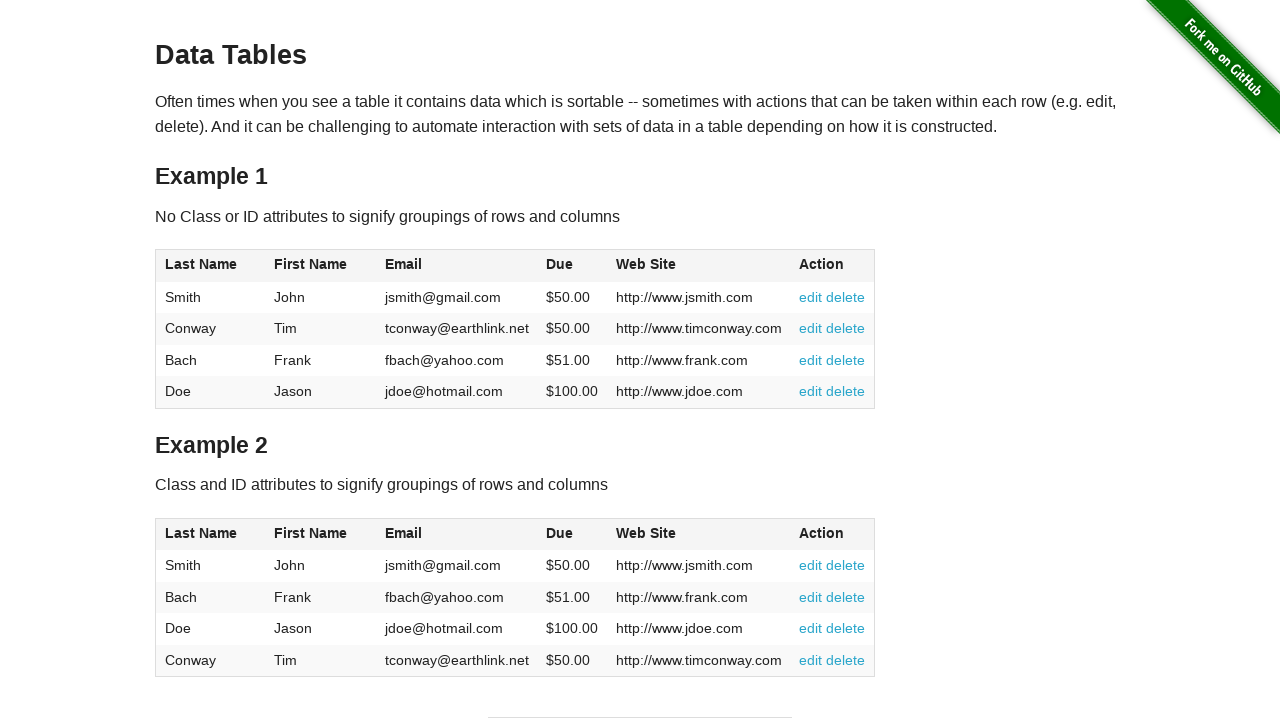

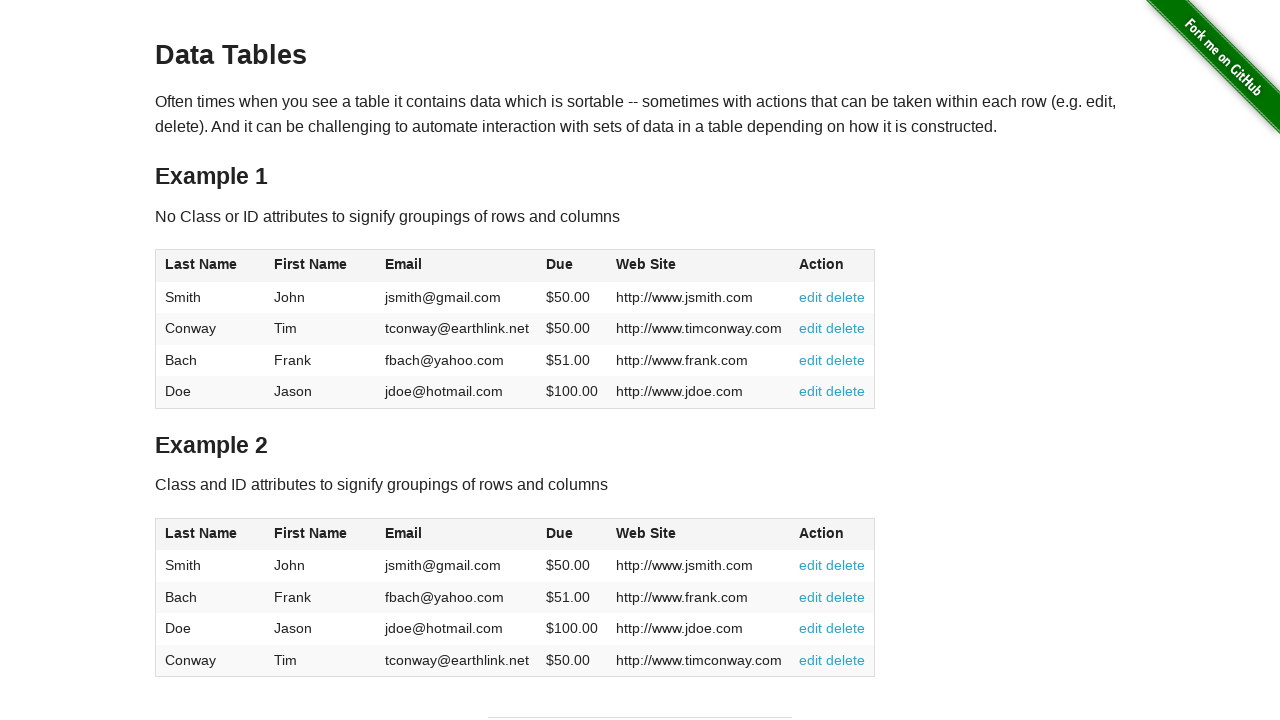